Tests the CURA Healthcare demo site by verifying the homepage loads correctly and clicking the "Make Appointment" button, which navigates to the login page.

Starting URL: https://katalon-demo-cura.herokuapp.com/

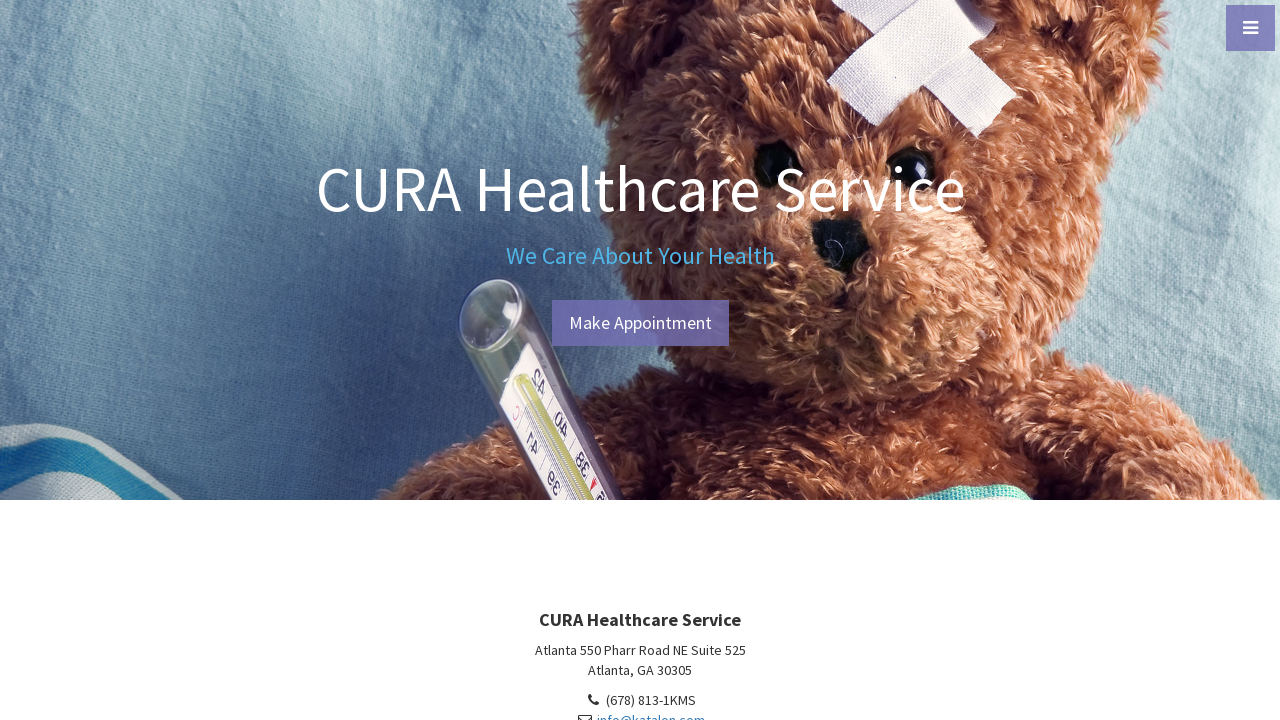

Verified homepage URL is correct
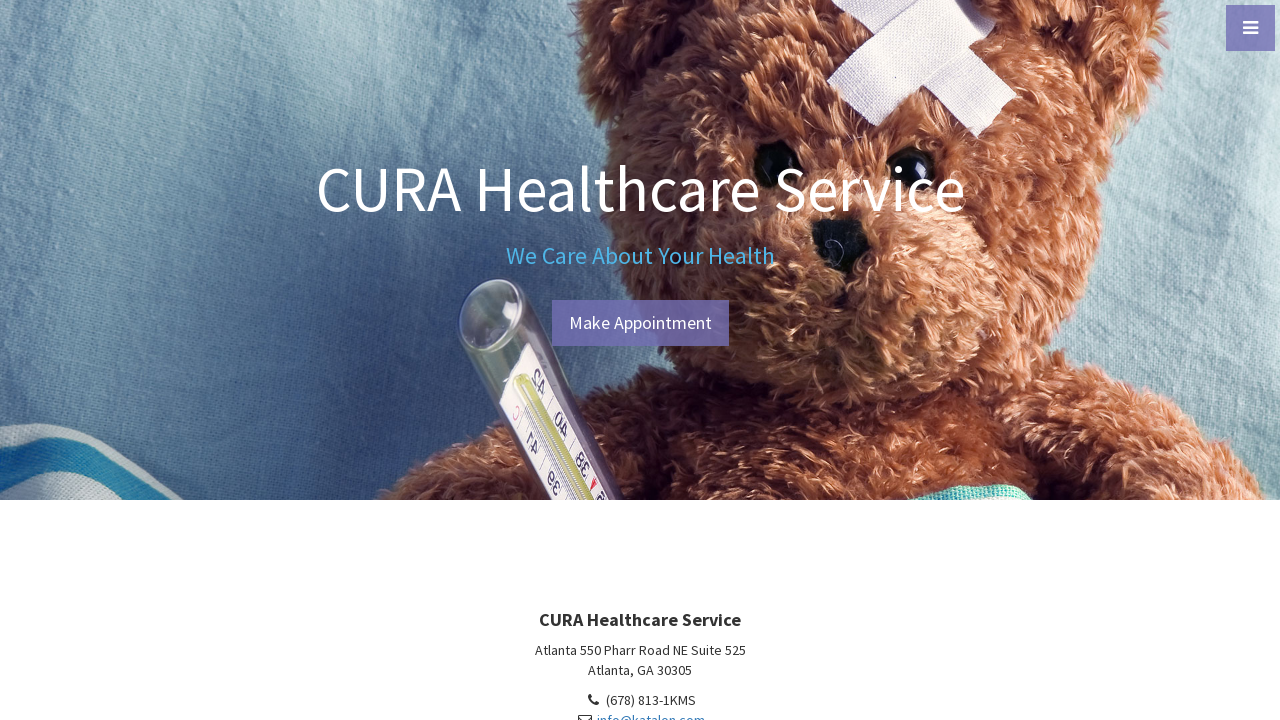

Clicked 'Make Appointment' button at (640, 323) on #btn-make-appointment
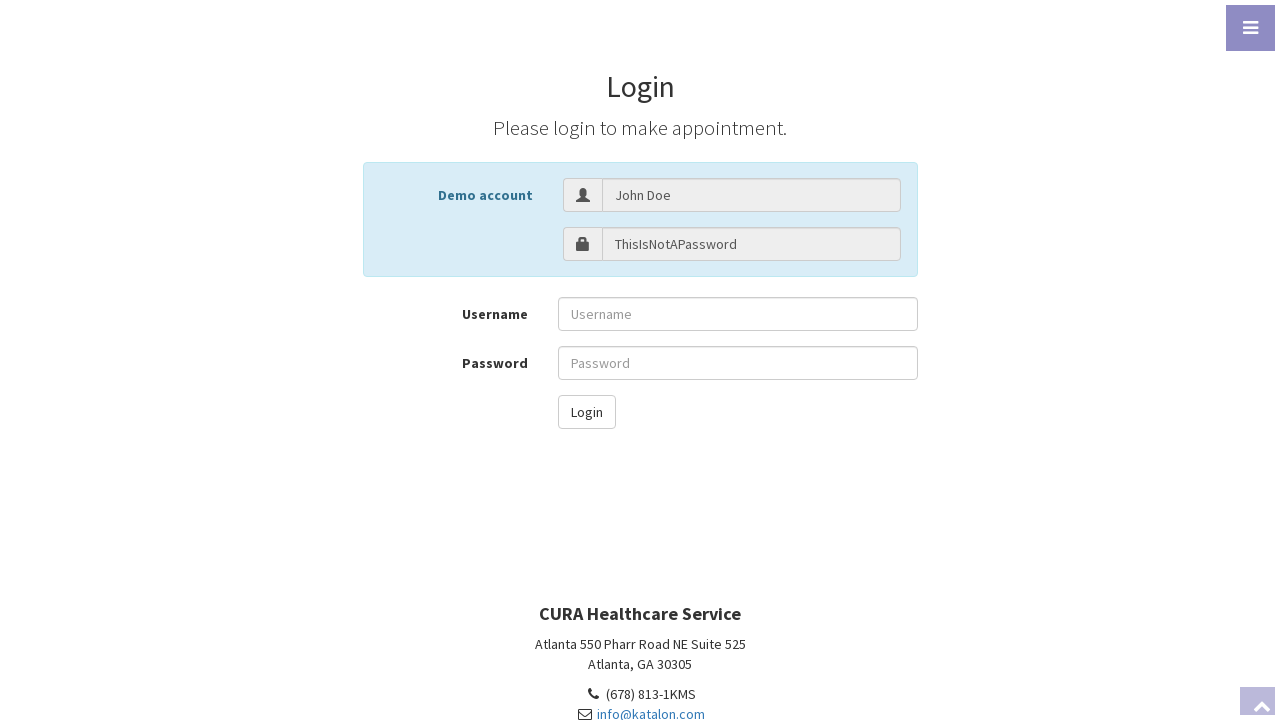

Waited for navigation to login page
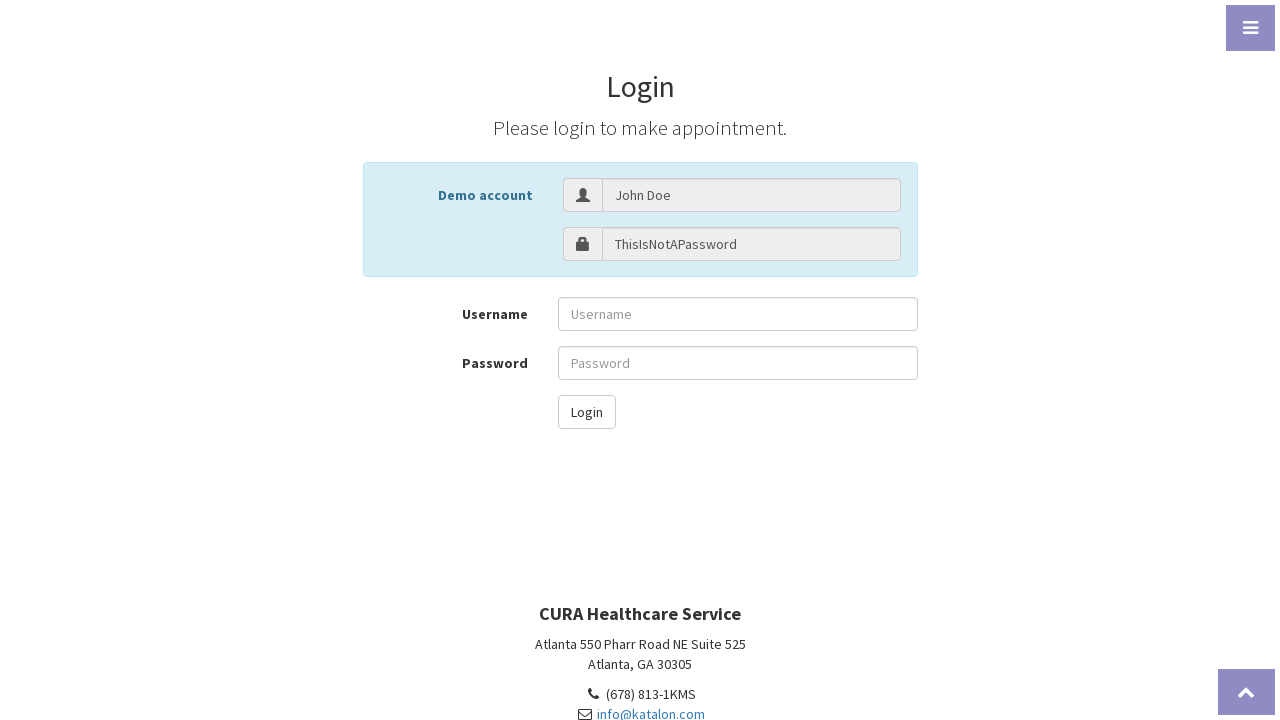

Verified login page URL is correct
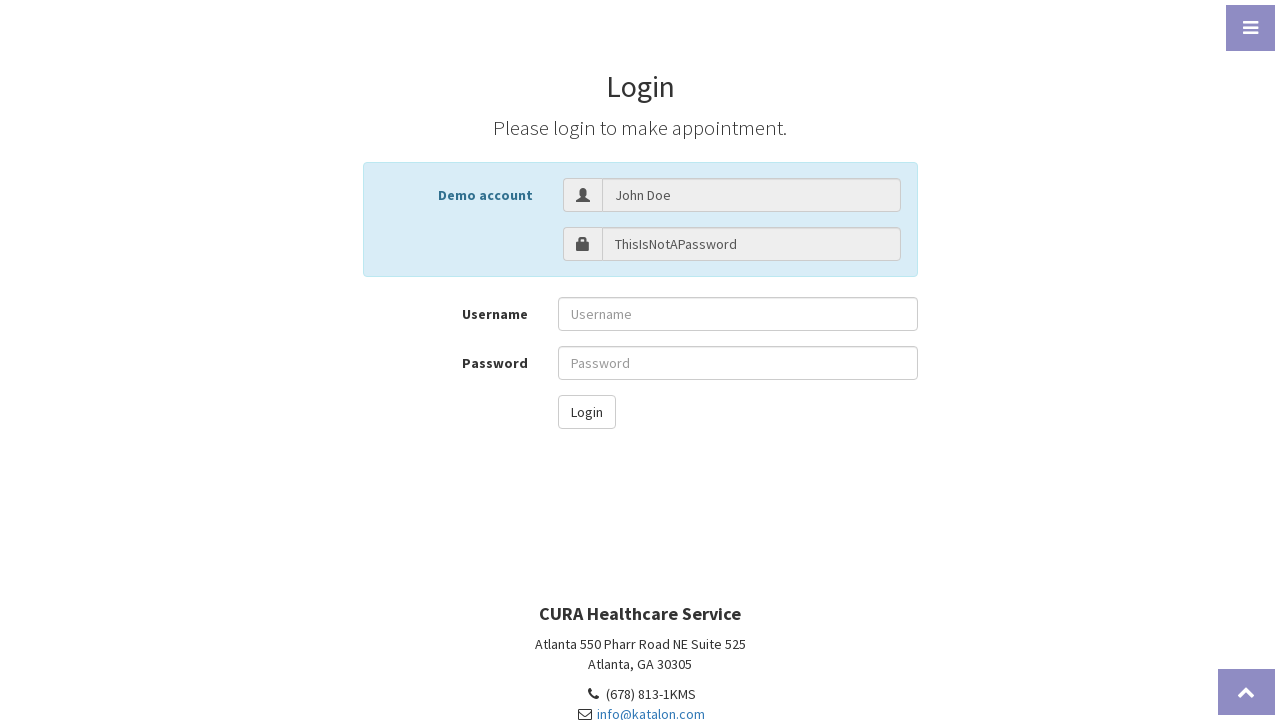

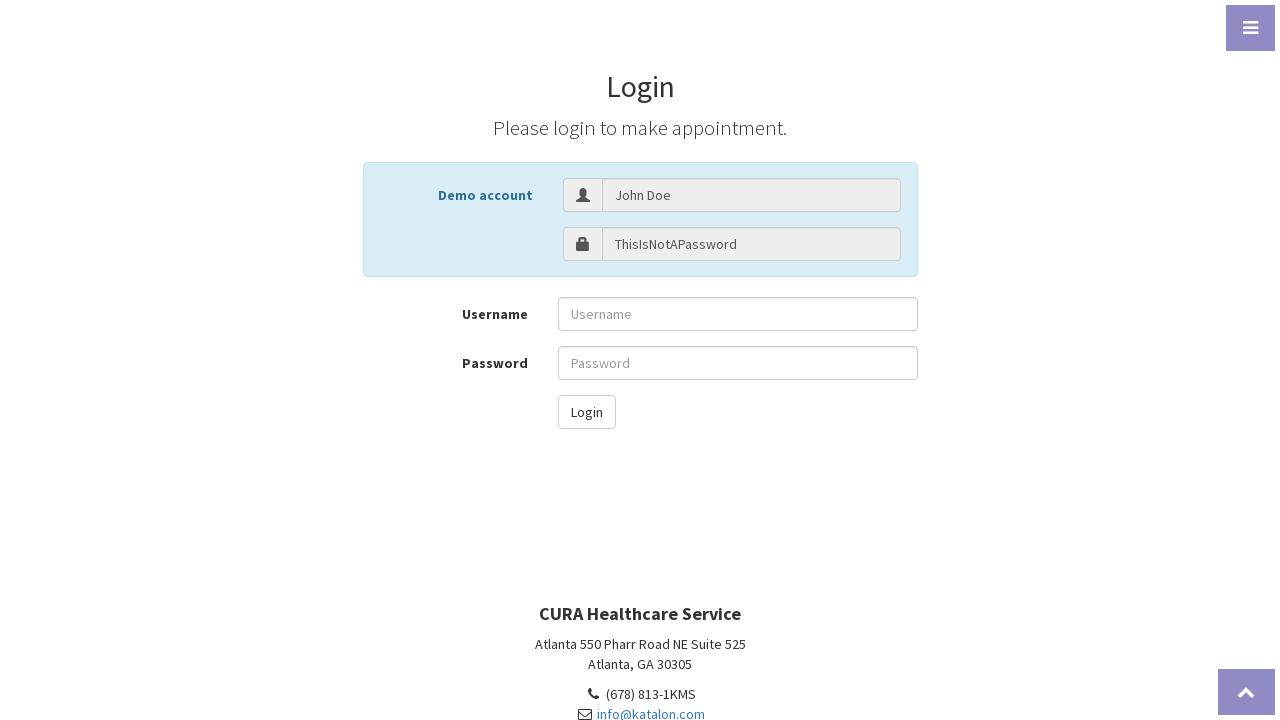